Navigates to a W3Schools Java tutorial page and scrolls to the "String Length" section

Starting URL: https://www.w3schools.com/java/java_strings.asp

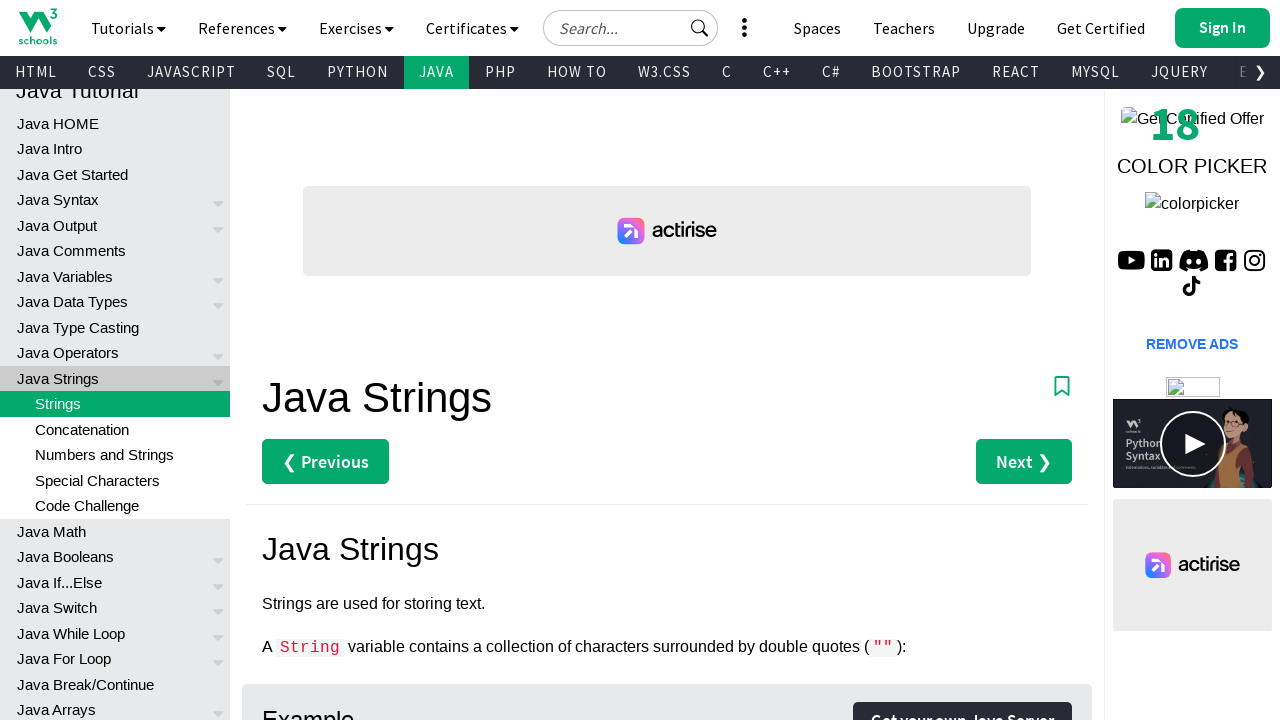

Navigated to W3Schools Java strings tutorial page
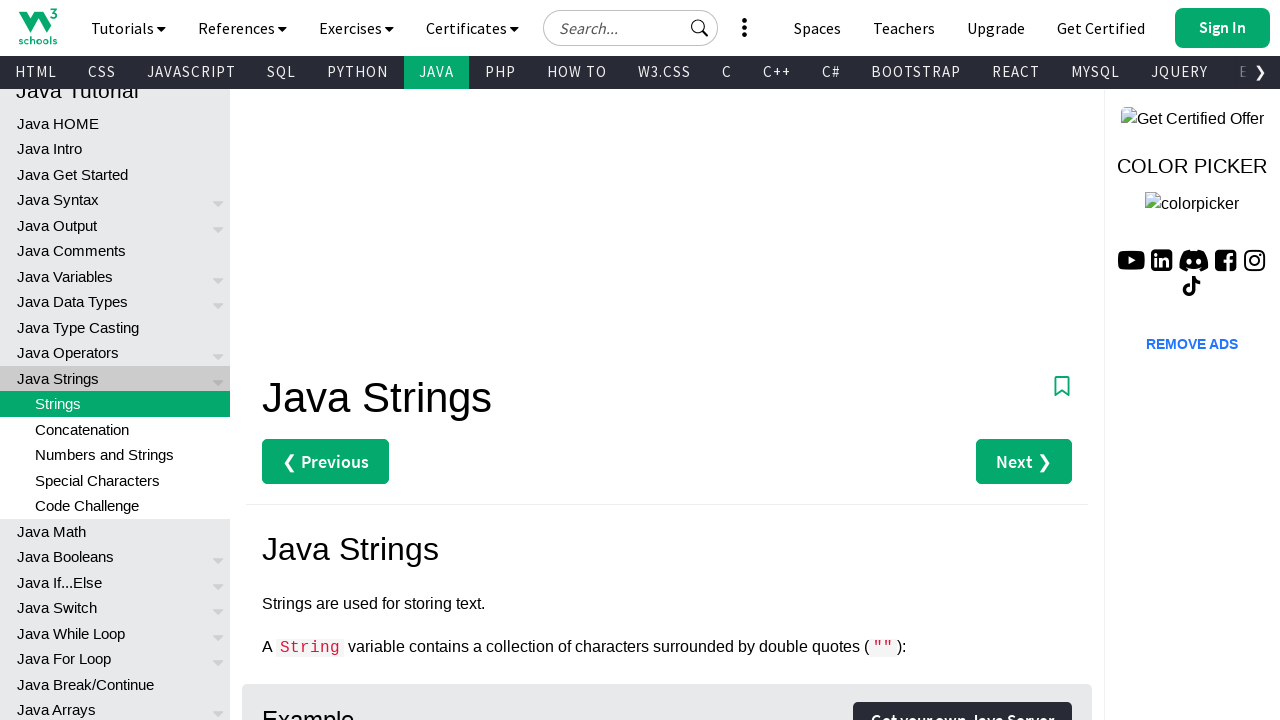

Located the 'String Length' heading element
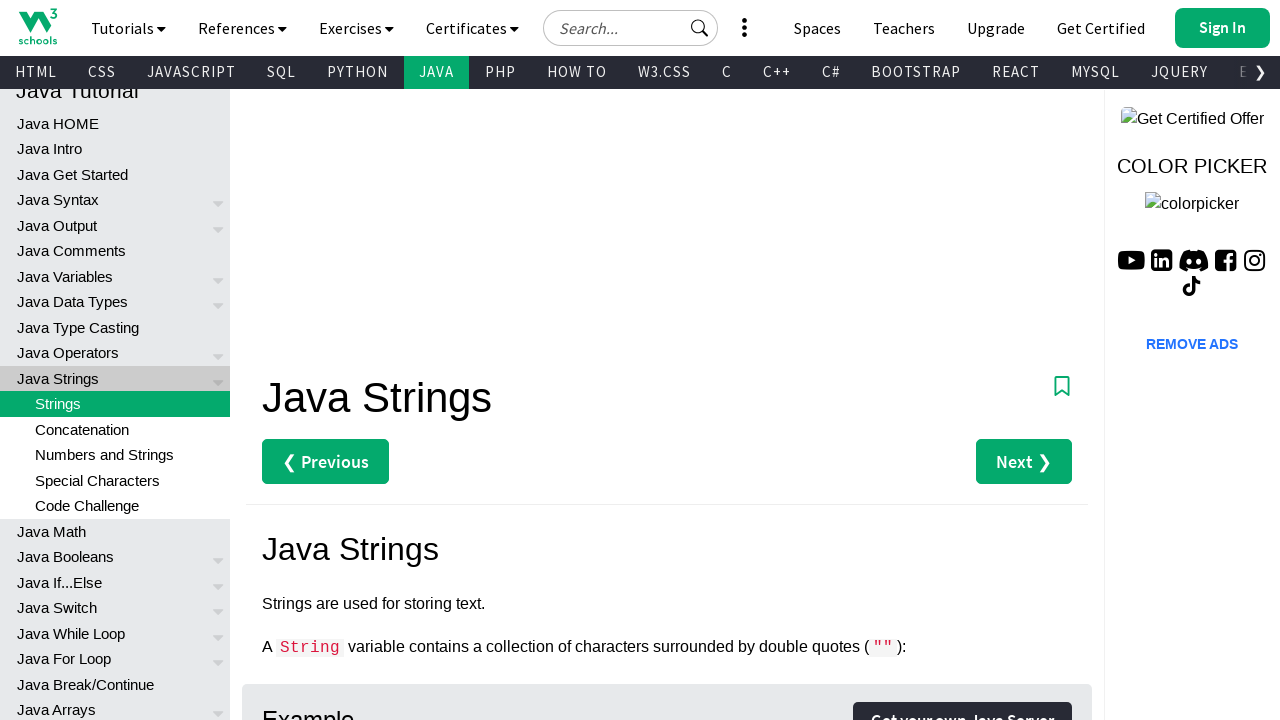

Scrolled to the 'String Length' section
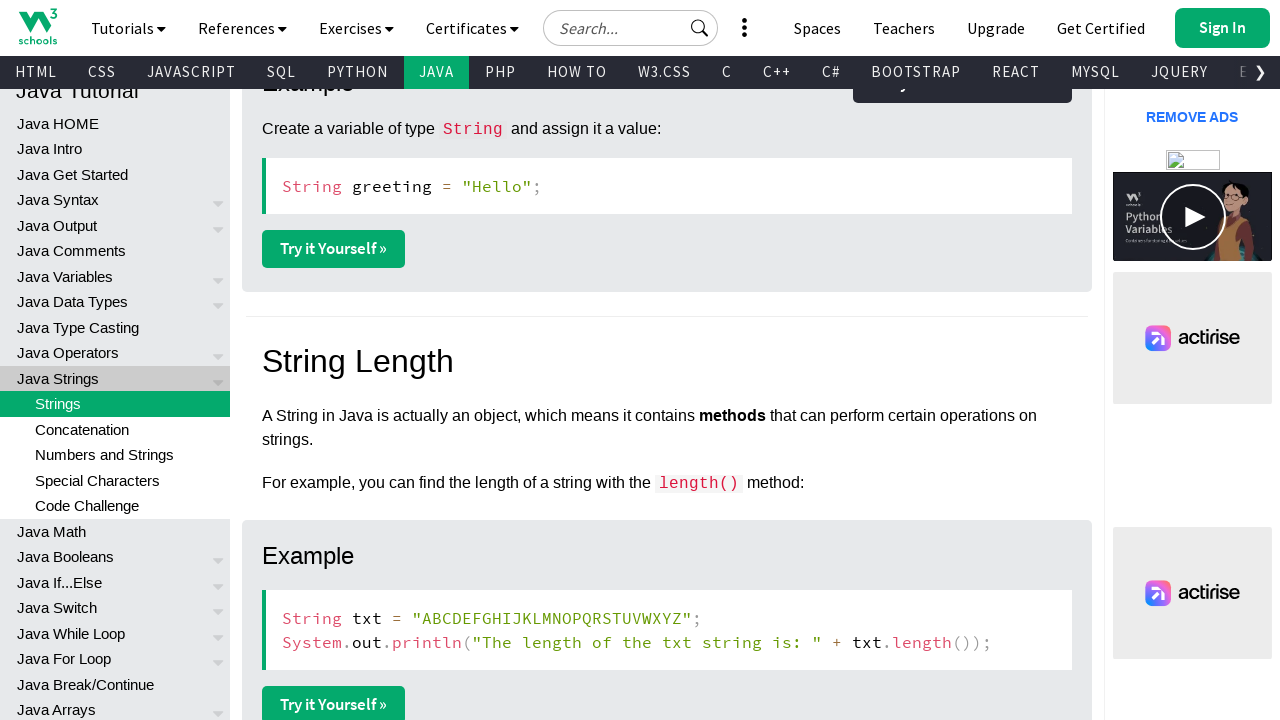

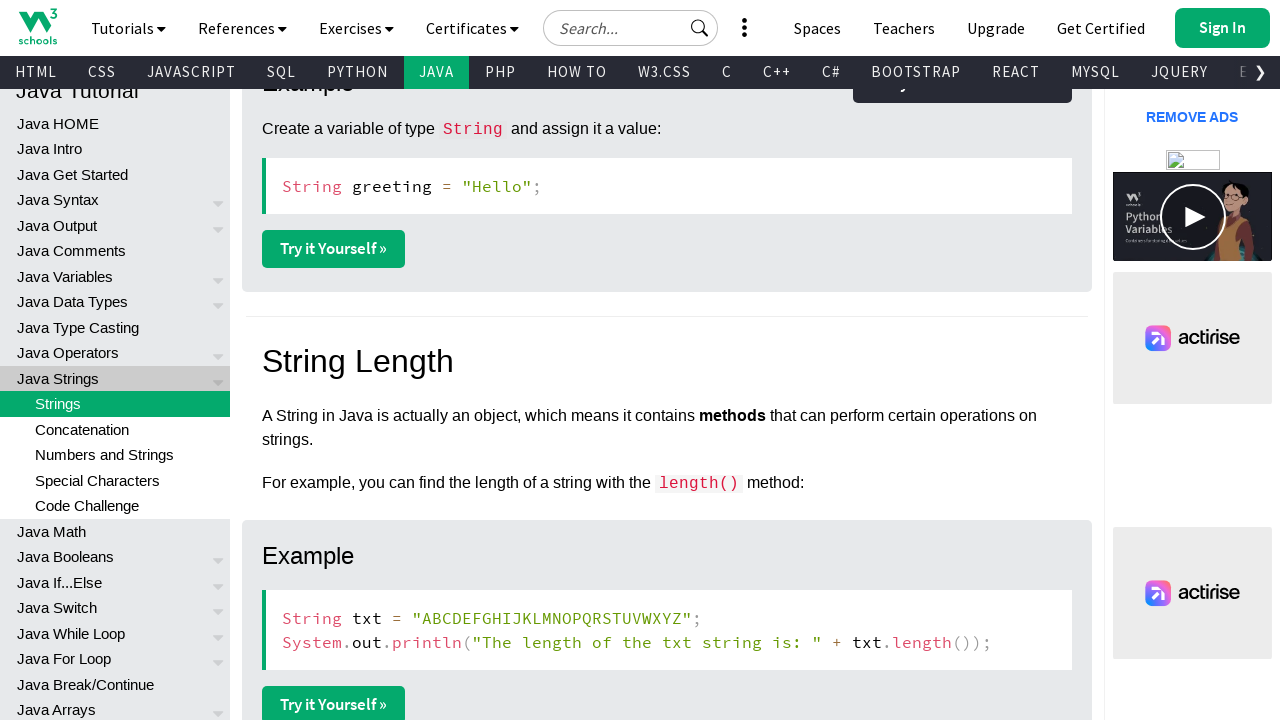